Searches for products using a keyword and navigates to the product page

Starting URL: https://ecshop.test2.shopex123.com

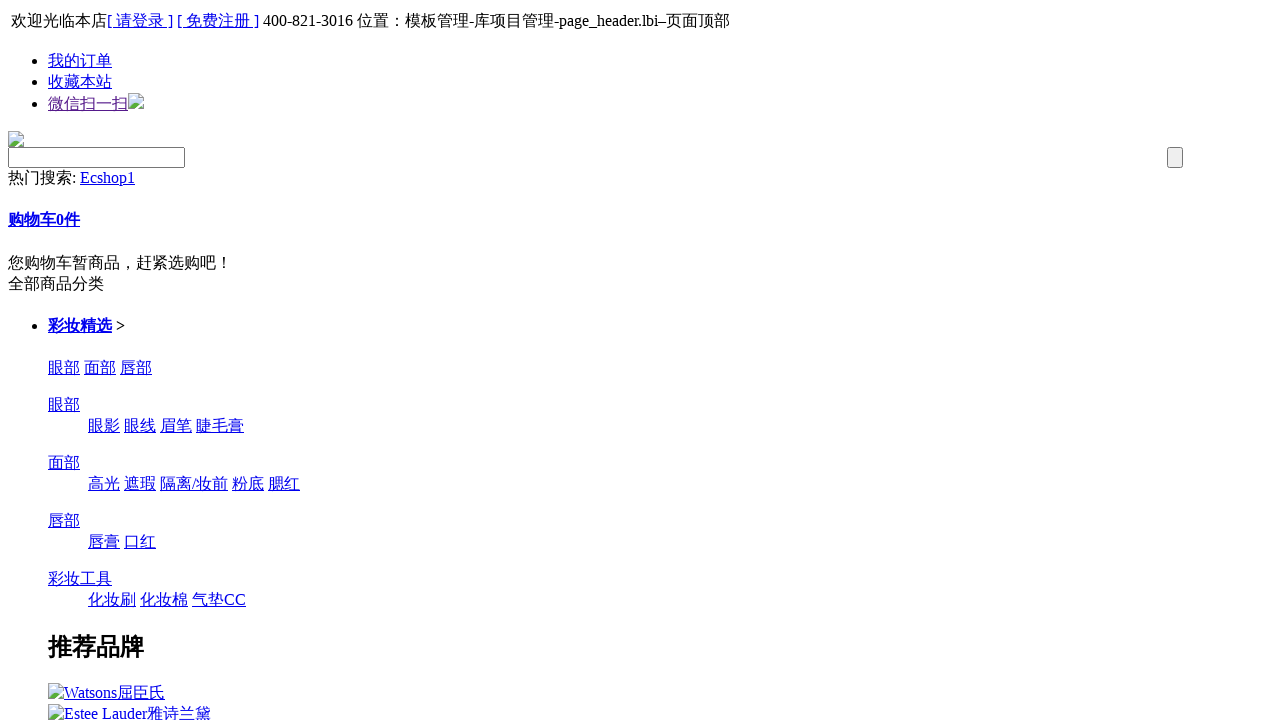

Filled search keyword field with '属性测试' on #keyword
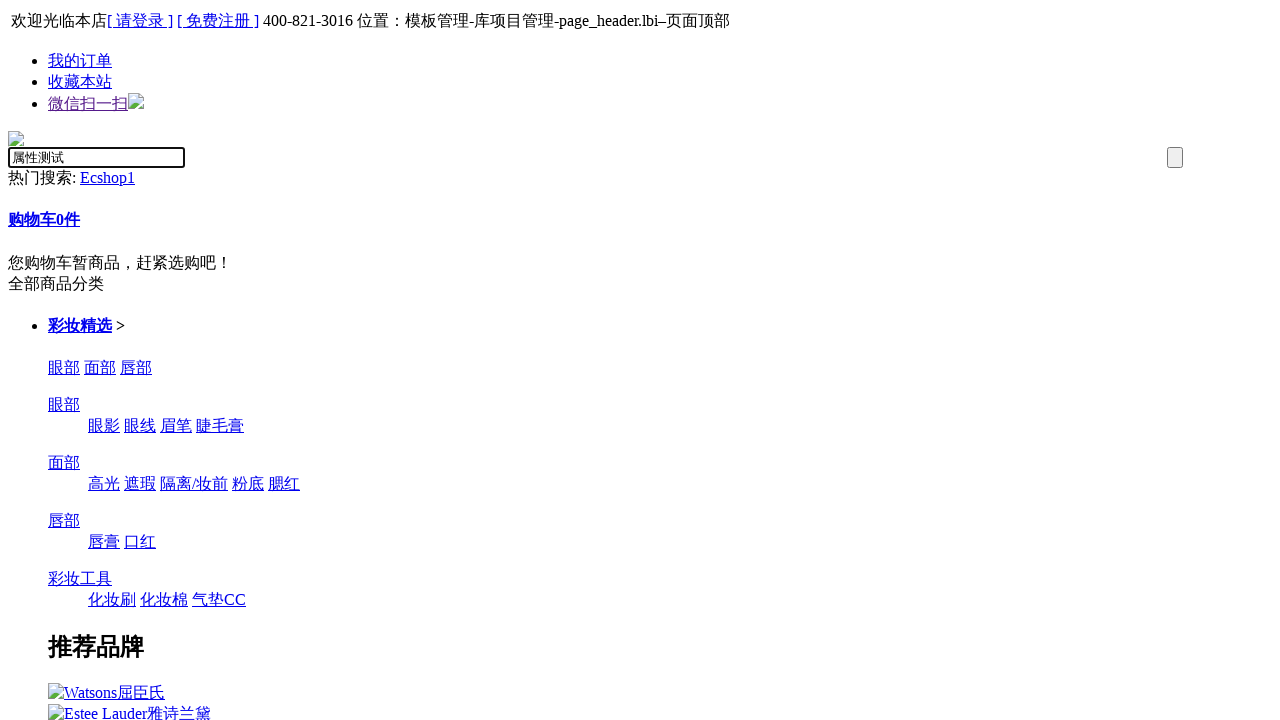

Clicked search button at (1175, 158) on #searchForm > table > tbody > tr > td:nth-child(2) > input
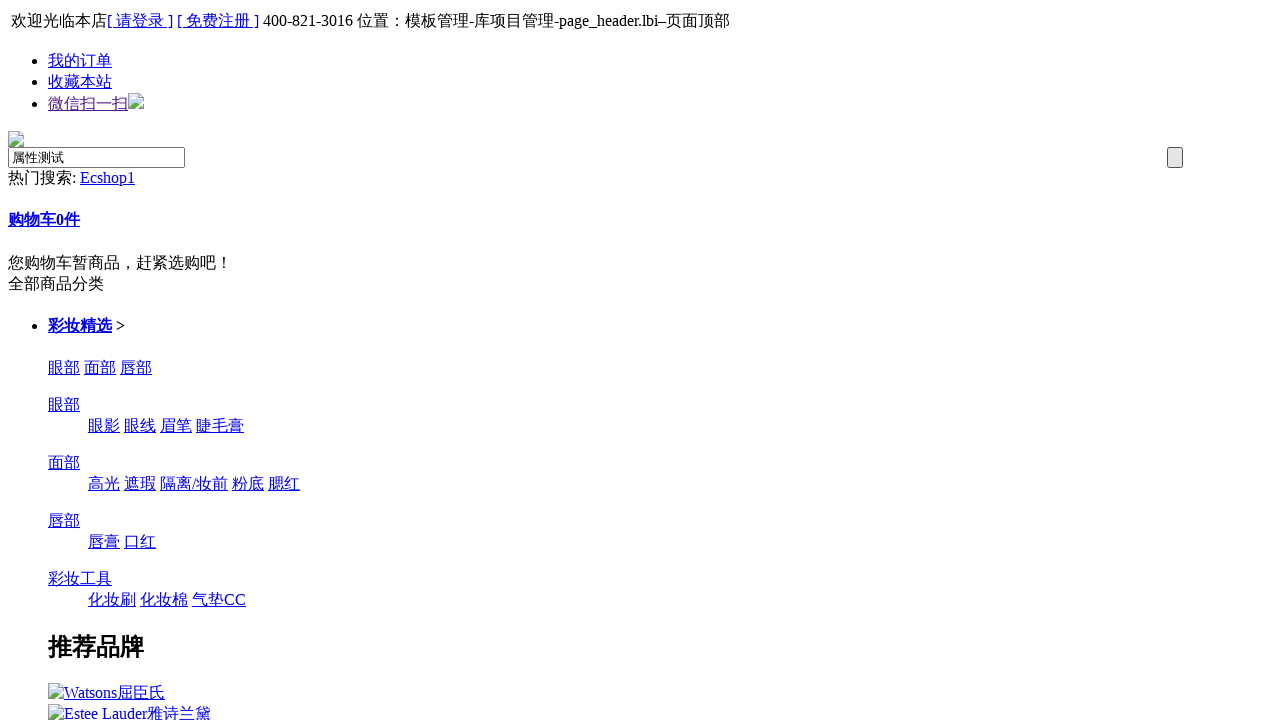

Clicked on first matching product link for '属性测试' at (640, 390) on text=属性测试
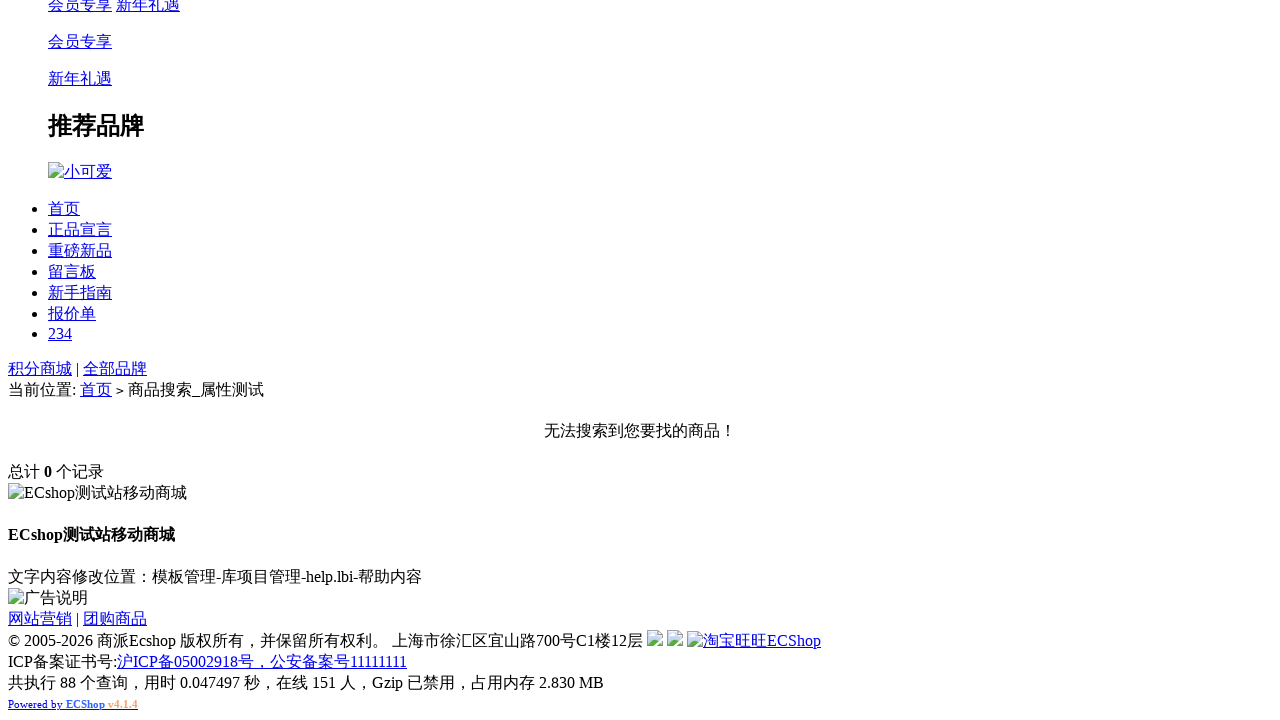

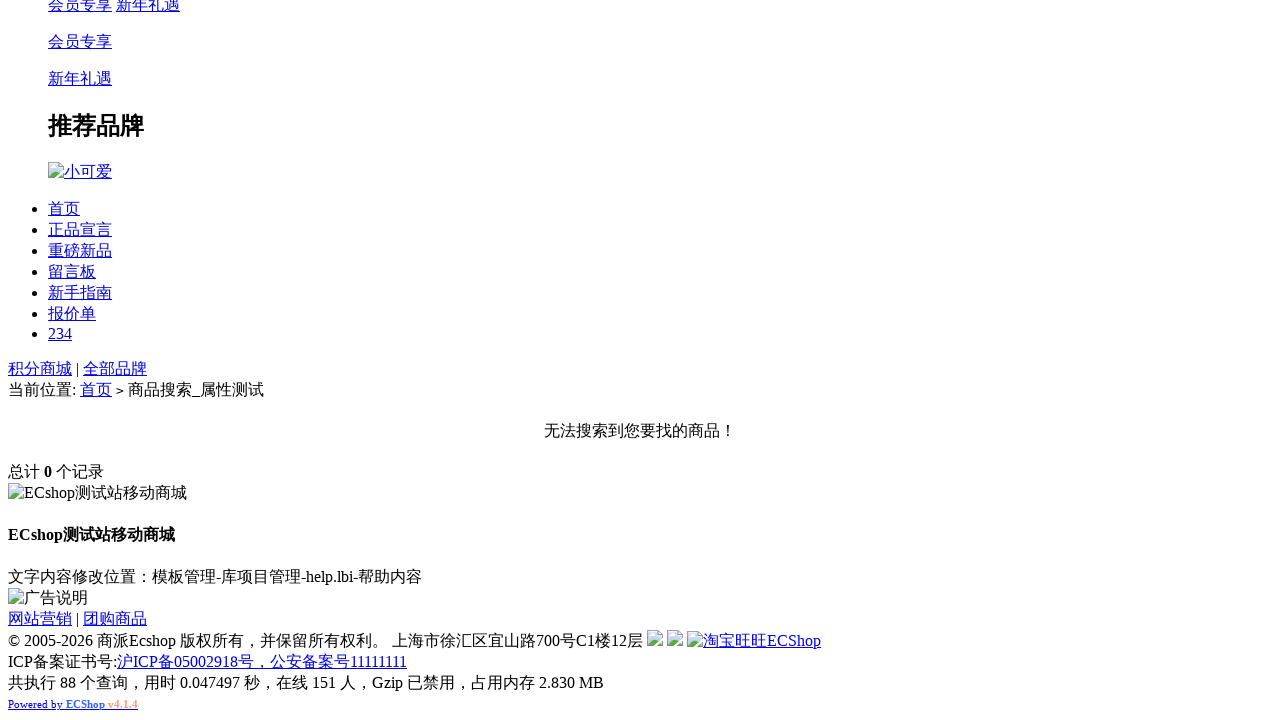